Tests dropdown selection functionality by selecting options using different methods: by index, by visible text, and by value

Starting URL: https://the-internet.herokuapp.com/dropdown

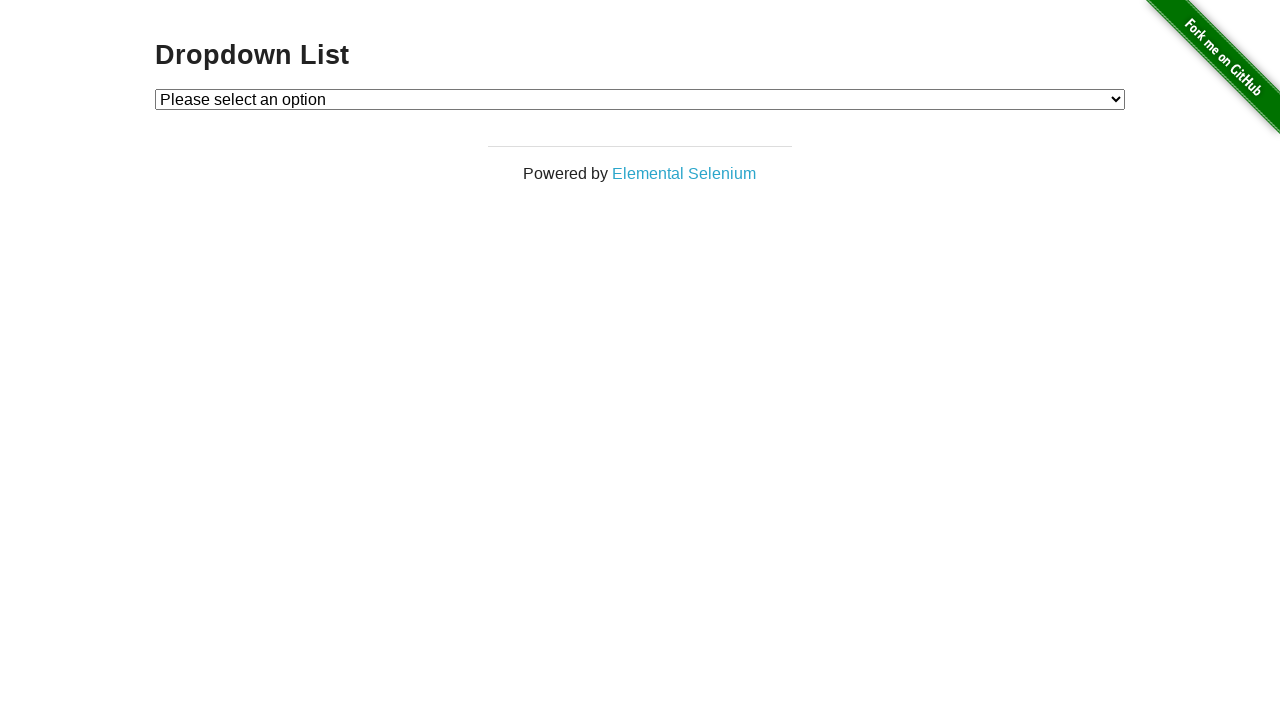

Waited for dropdown element to be visible
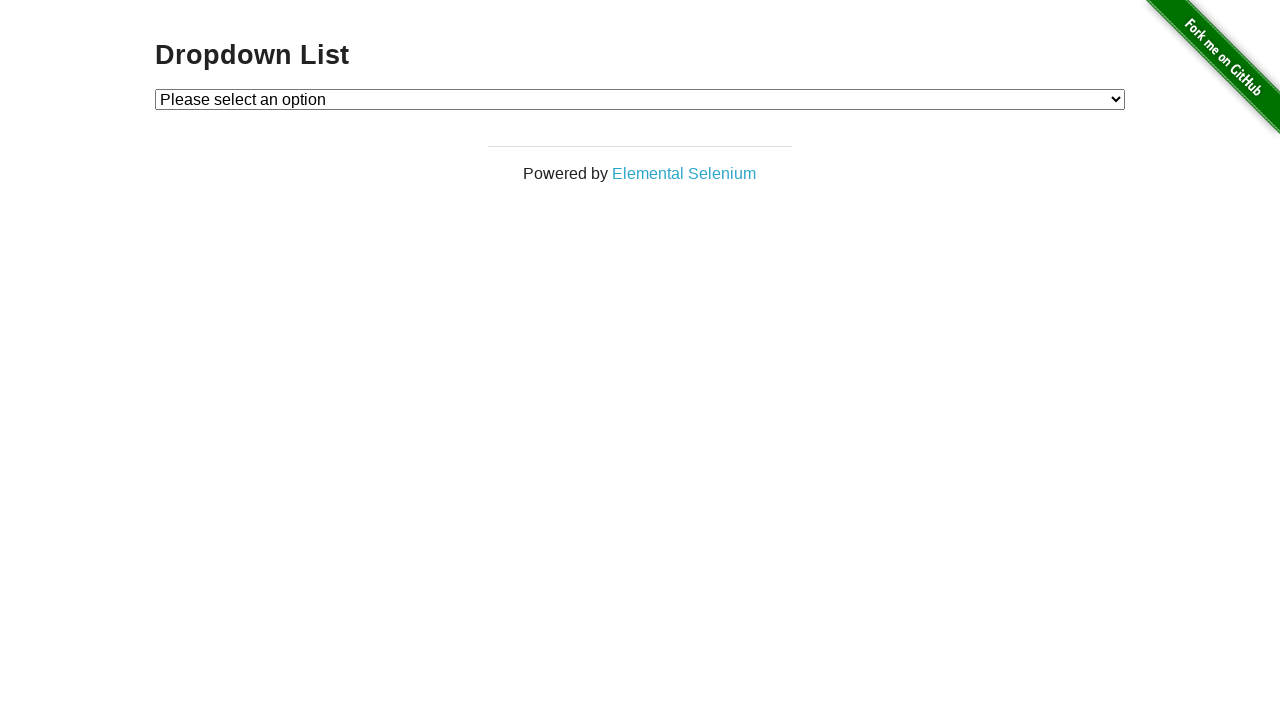

Selected dropdown option by index 1 on #dropdown
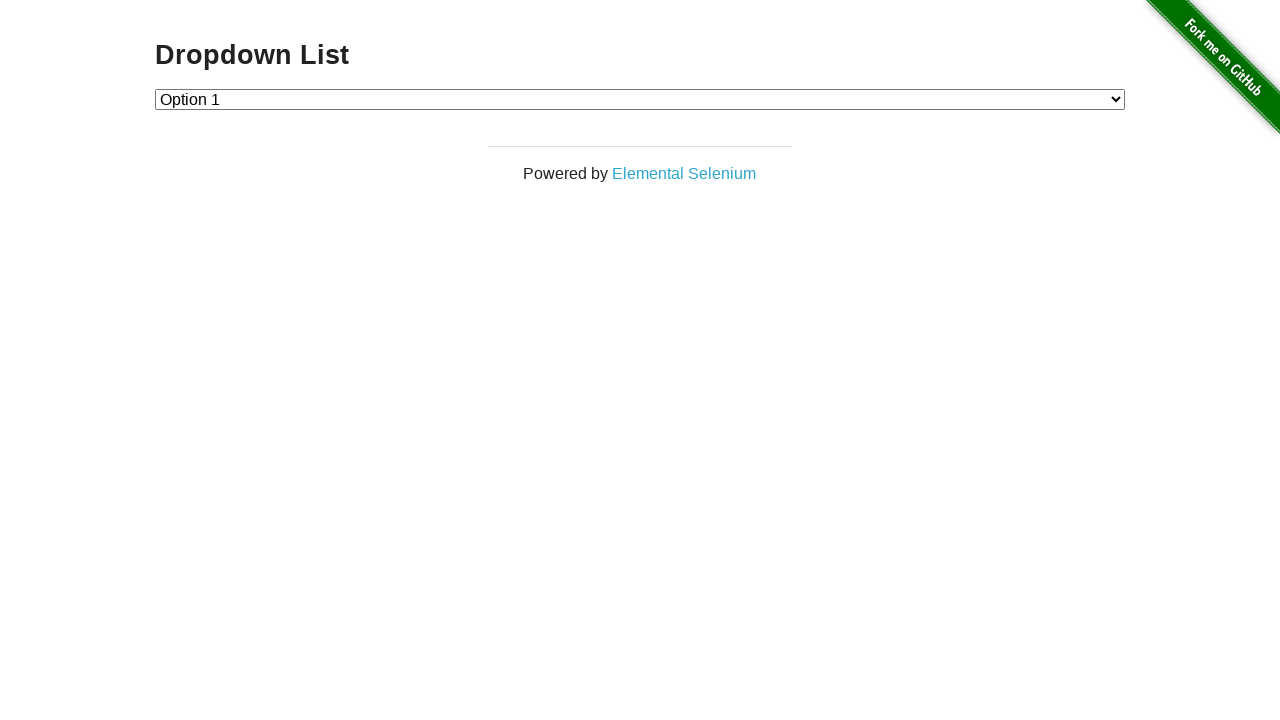

Selected dropdown option by visible text 'Option 2' on #dropdown
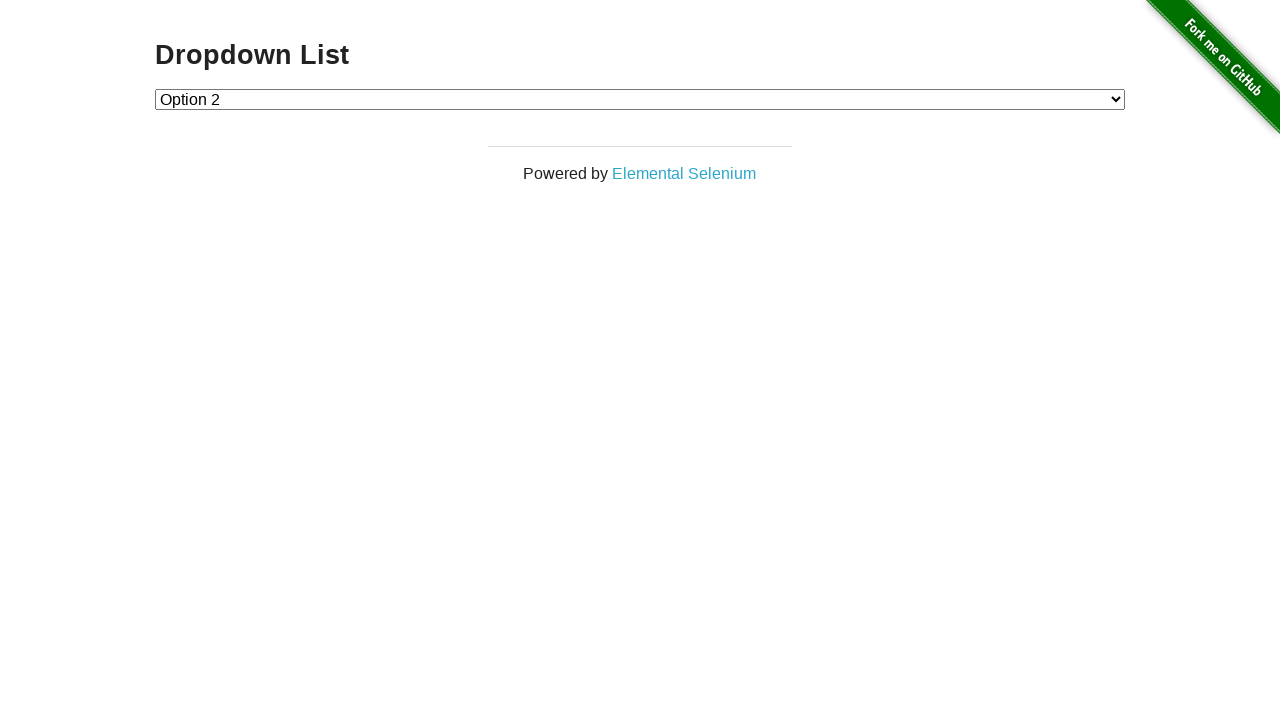

Selected dropdown option by value '1' on #dropdown
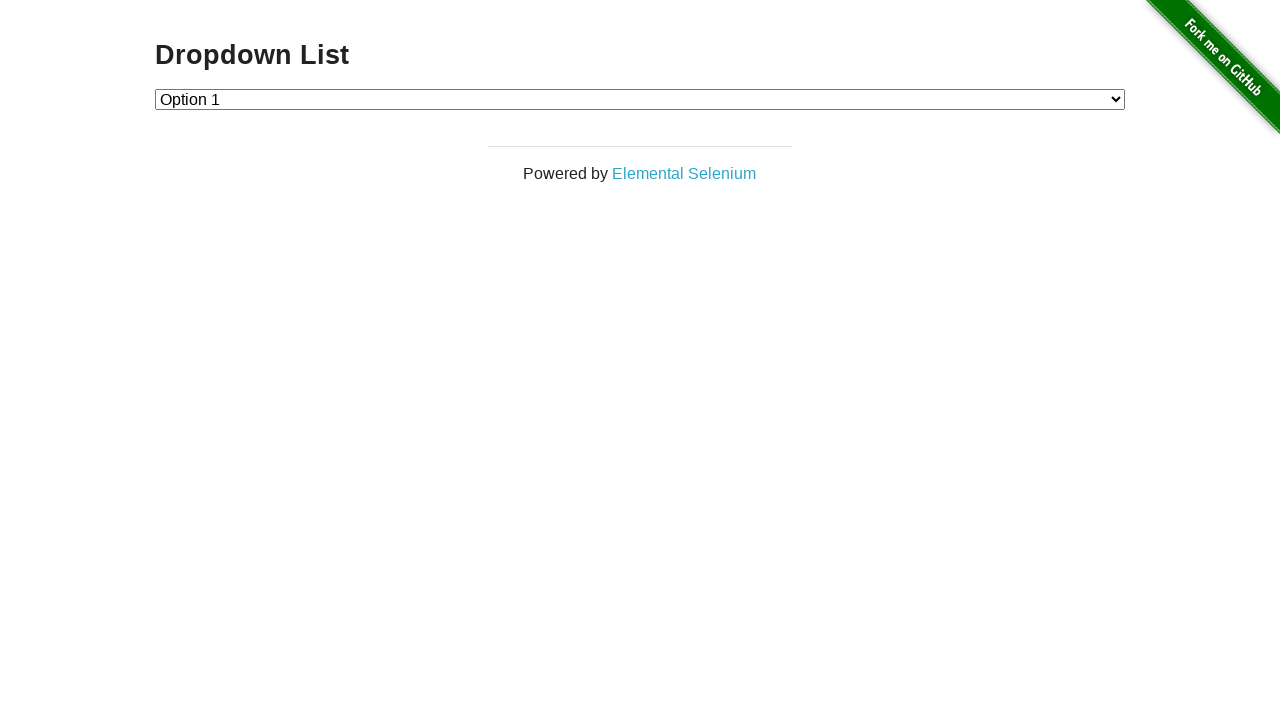

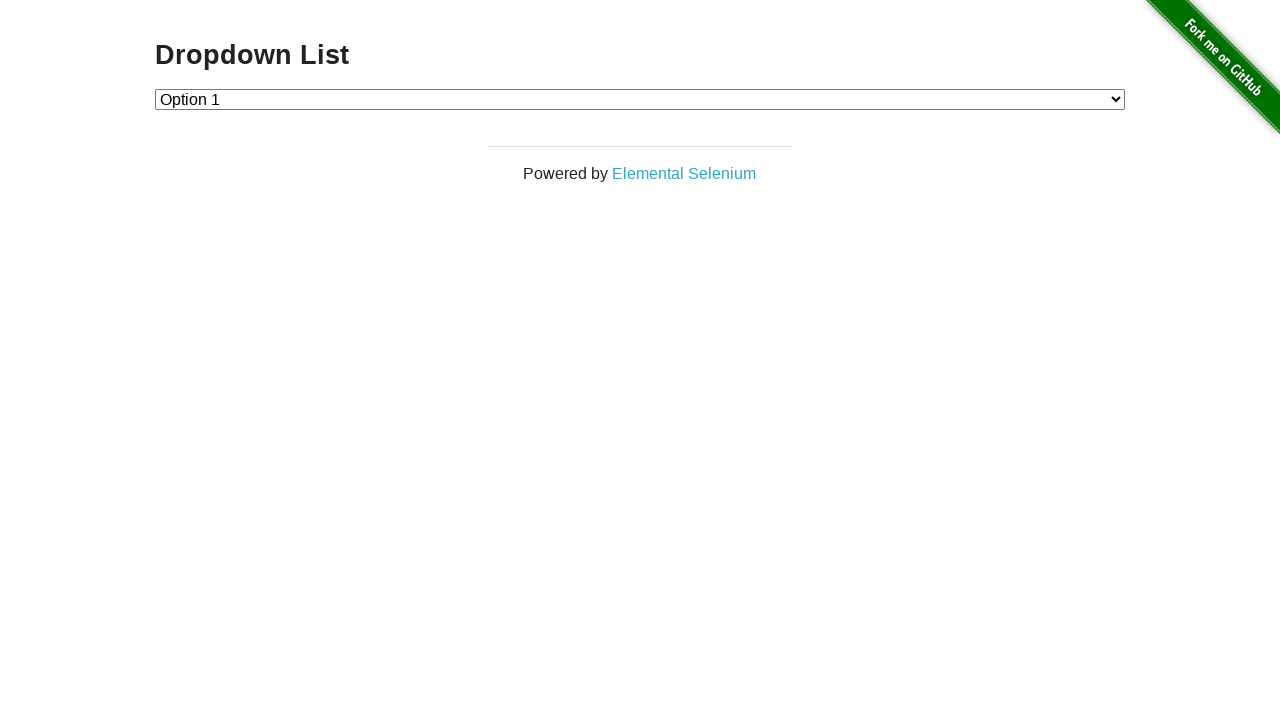